Tests hover functionality by navigating to the Uncodemy website and hovering over the CATEGORIES menu button to trigger a dropdown or submenu

Starting URL: https://uncodemy.com/

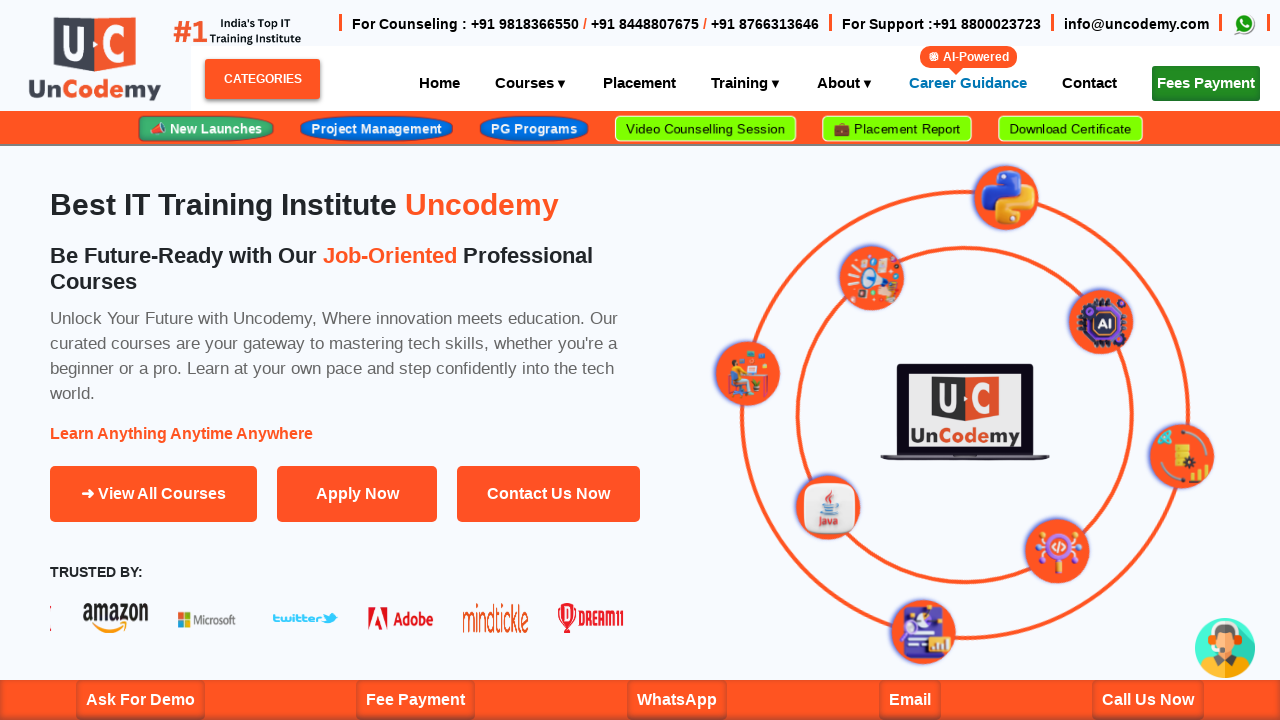

Navigated to Uncodemy website
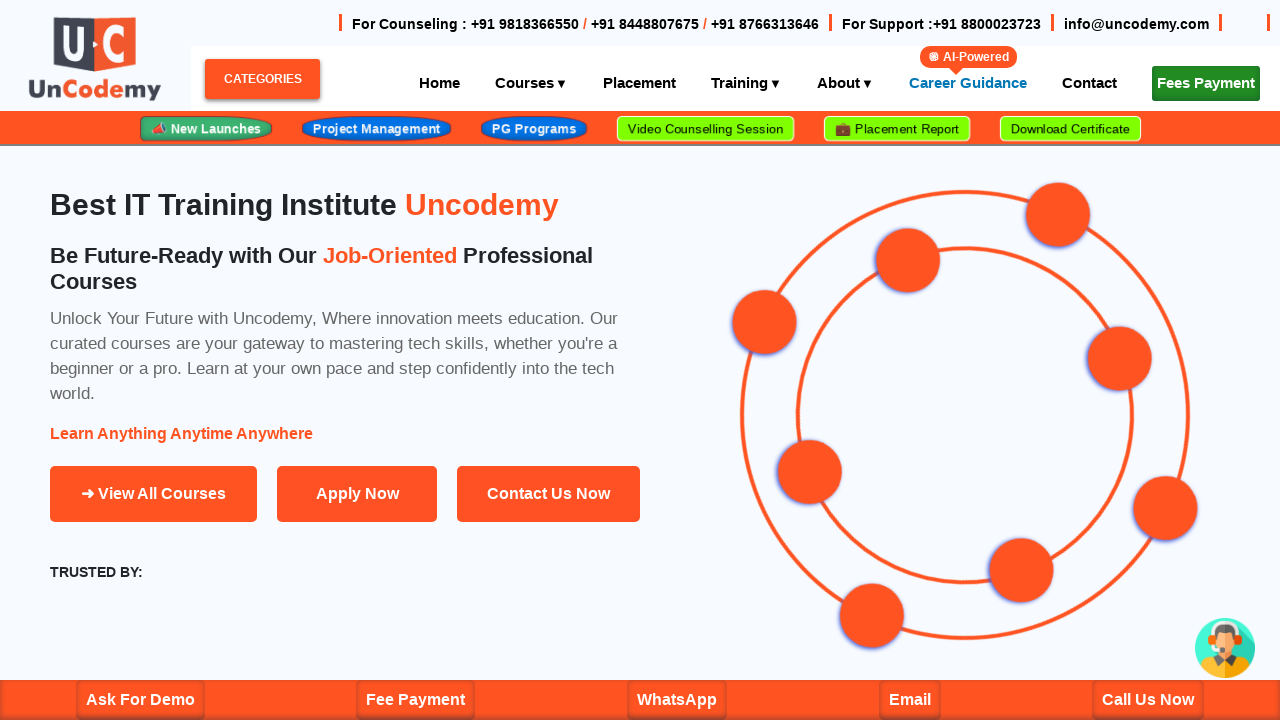

Hovered over CATEGORIES menu button to trigger dropdown at (262, 79) on xpath=//span[text()='CATEGORIES']
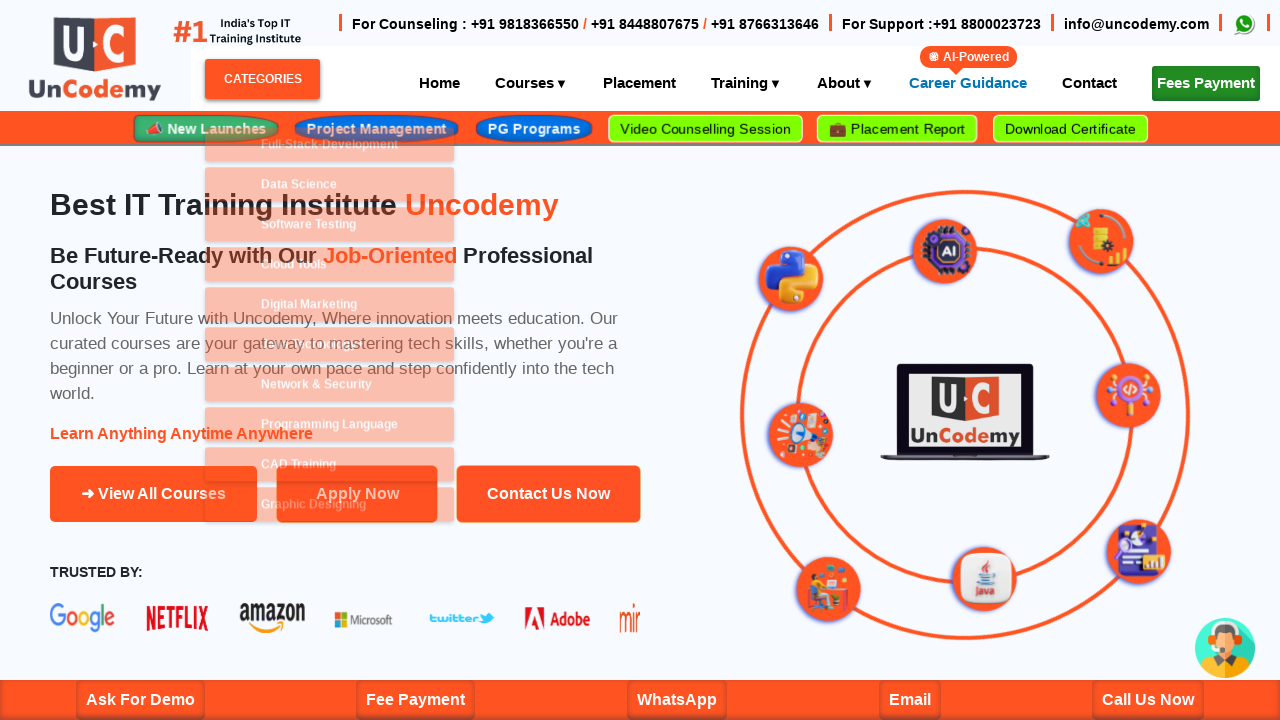

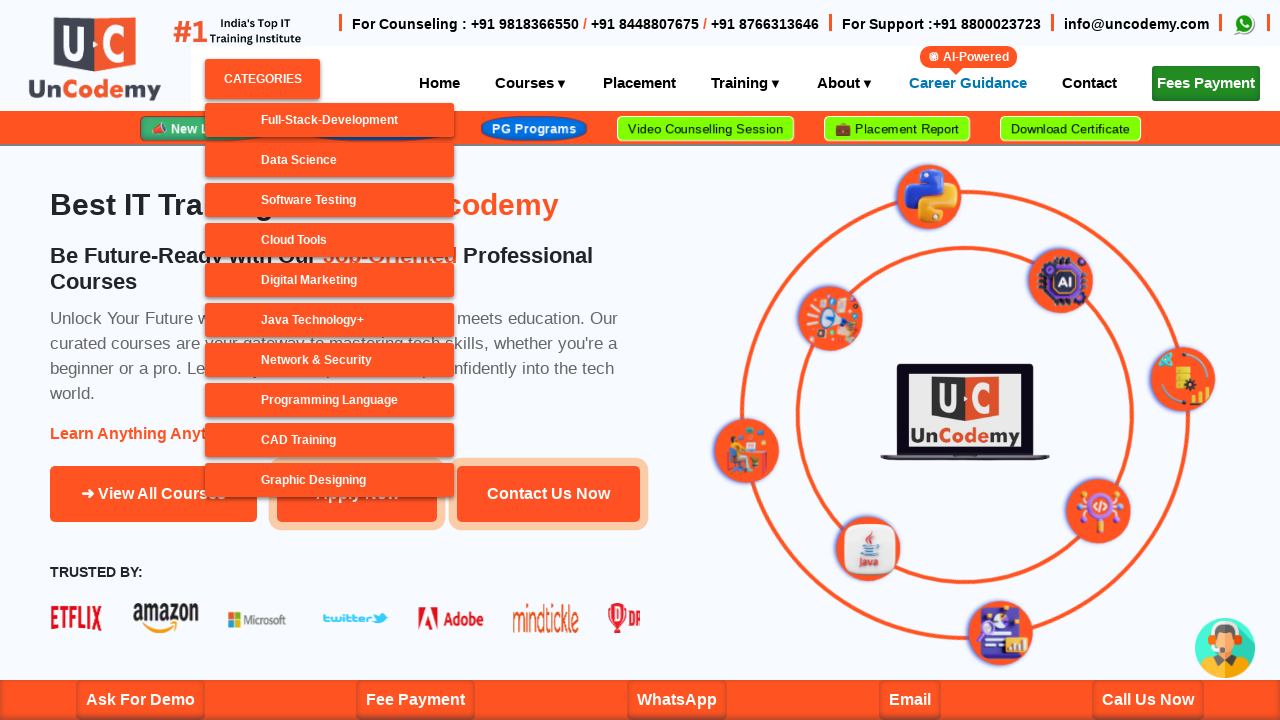